Tests window handling by clicking a link that opens a new window and verifying the title of the new window

Starting URL: https://testcenter.techproeducation.com/index.php?page=multiple-windows

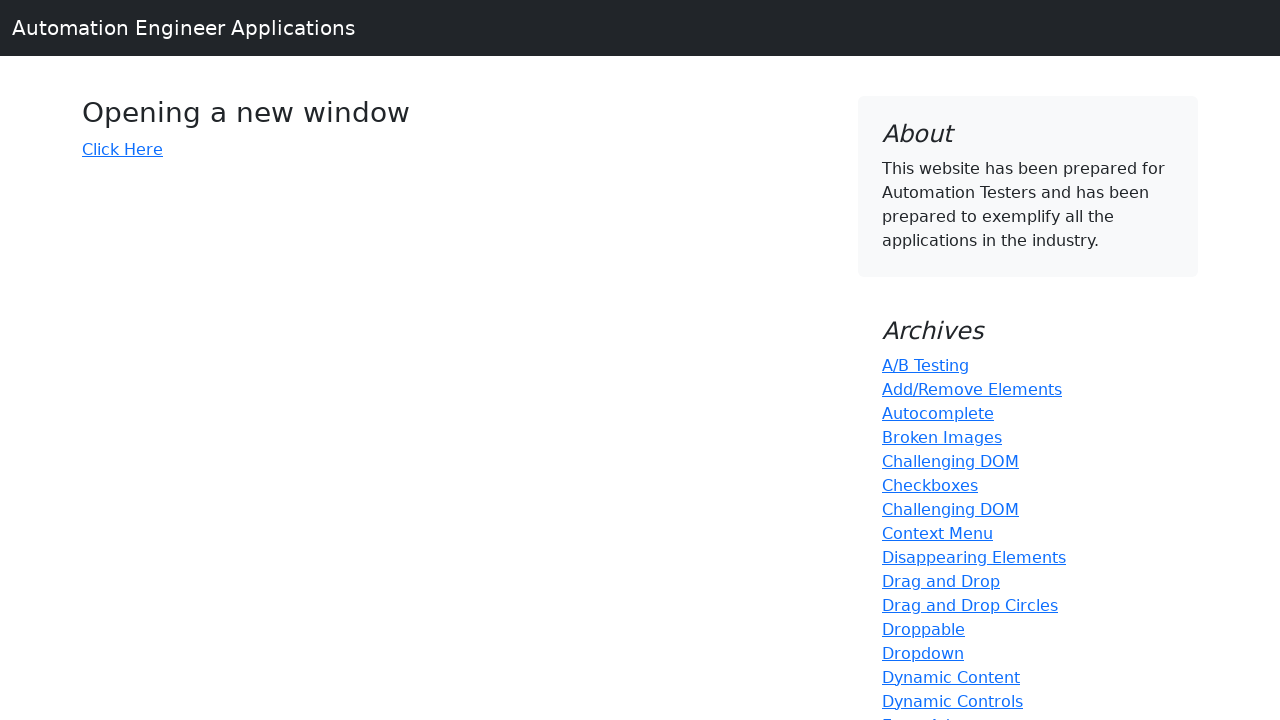

Stored reference to original page
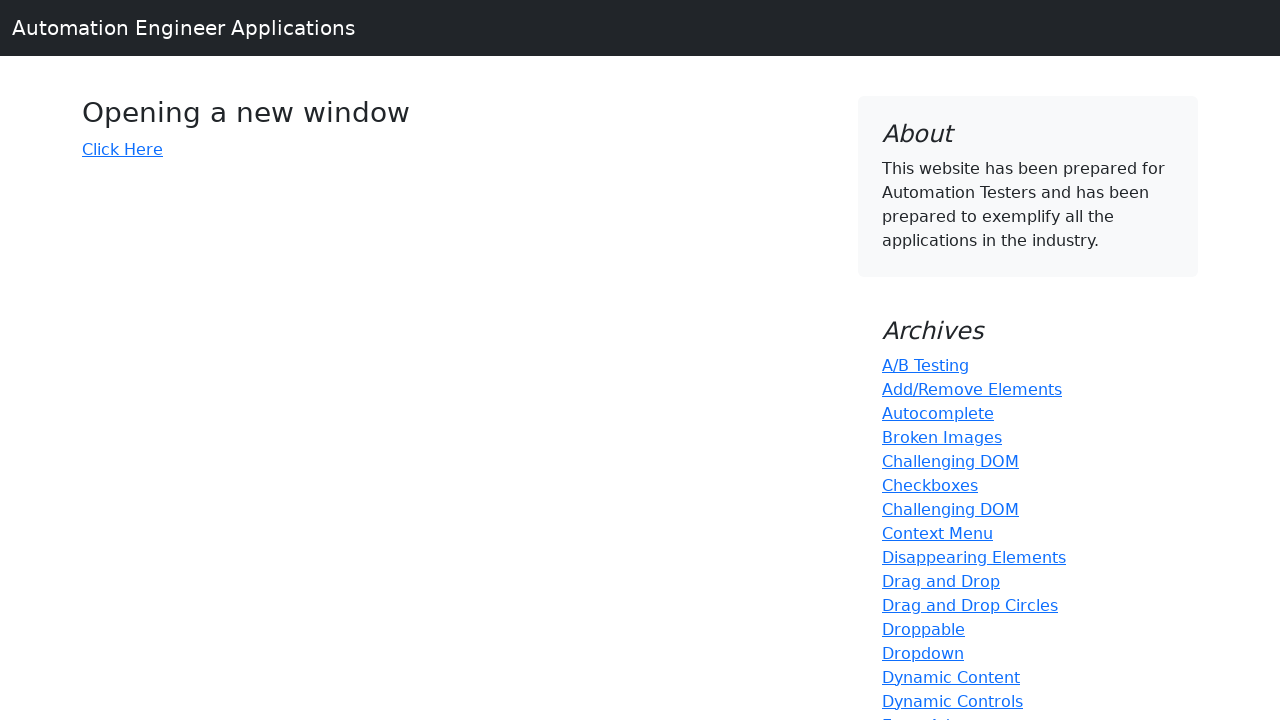

Clicked link to open new window at (122, 149) on a[href='index.php?page=new-windows']
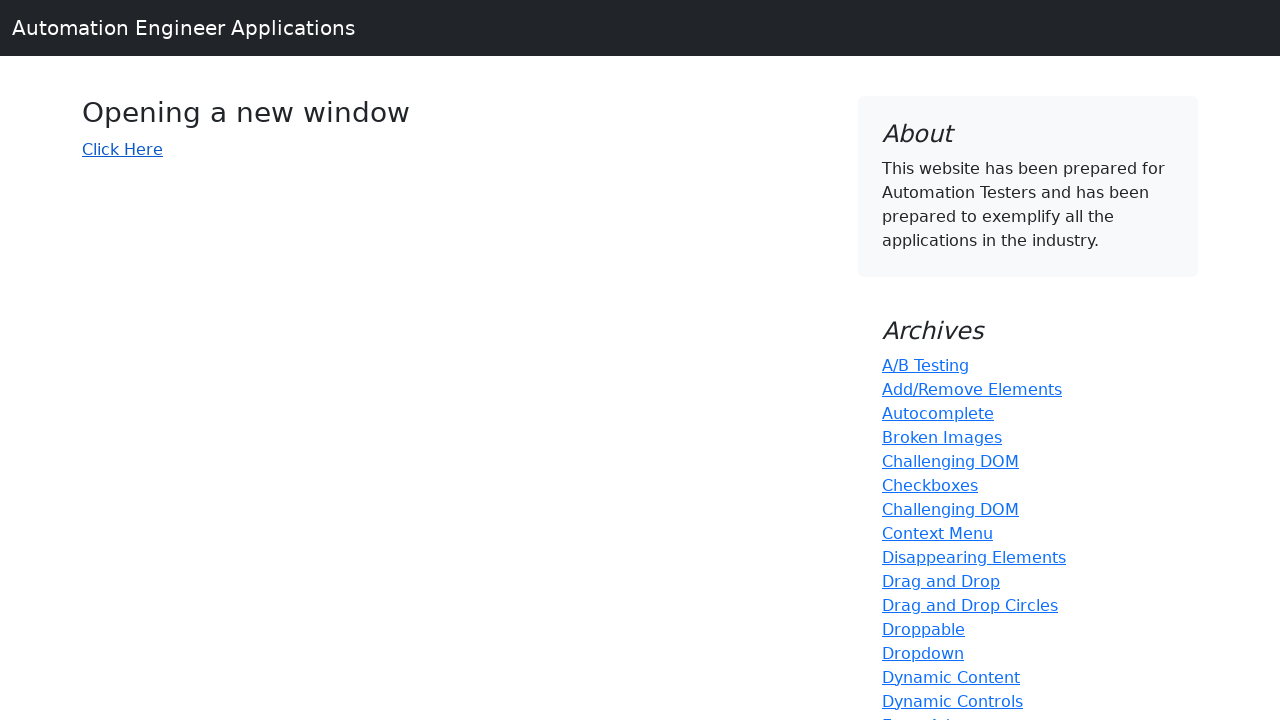

New window page object obtained
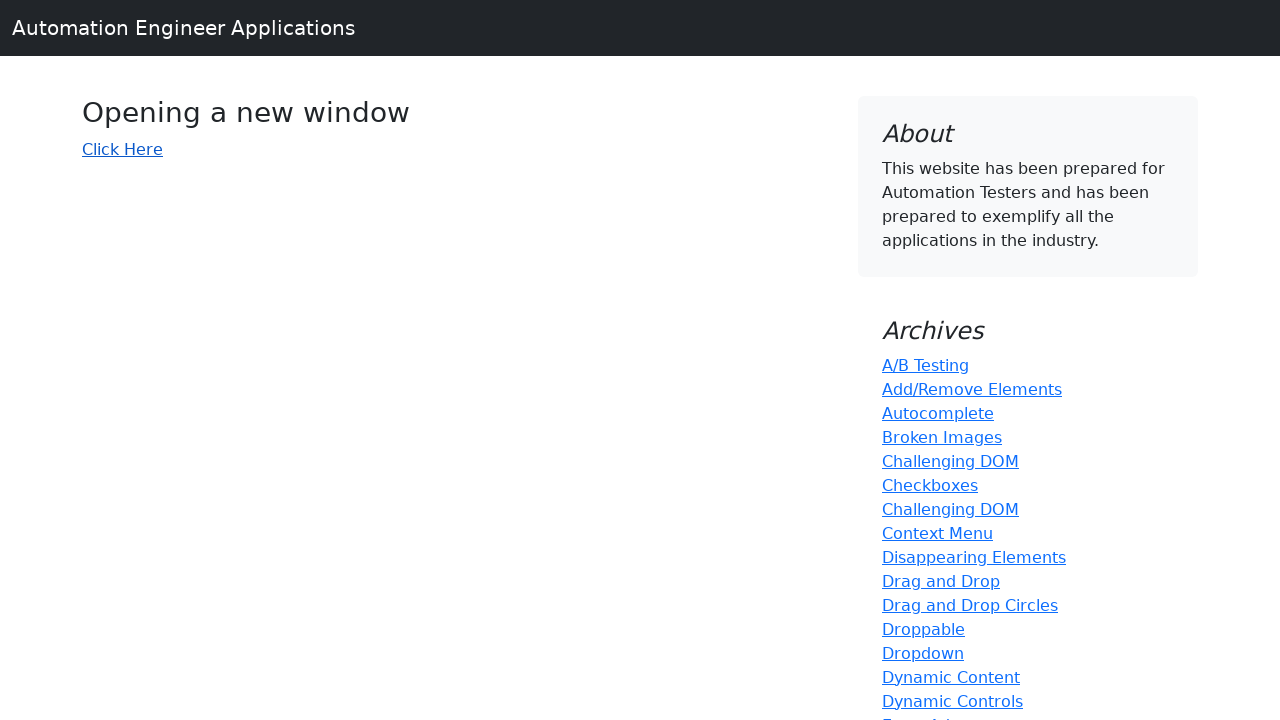

New window page loaded completely
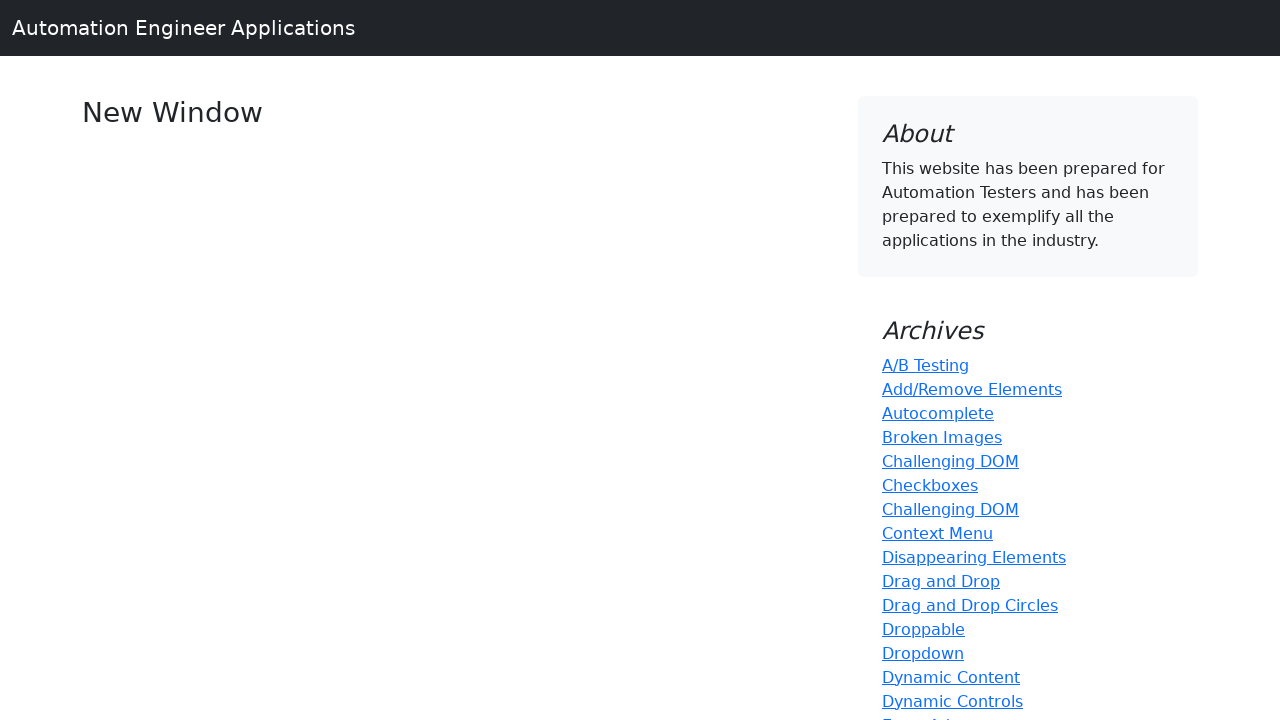

Verified new window title is 'New Window'
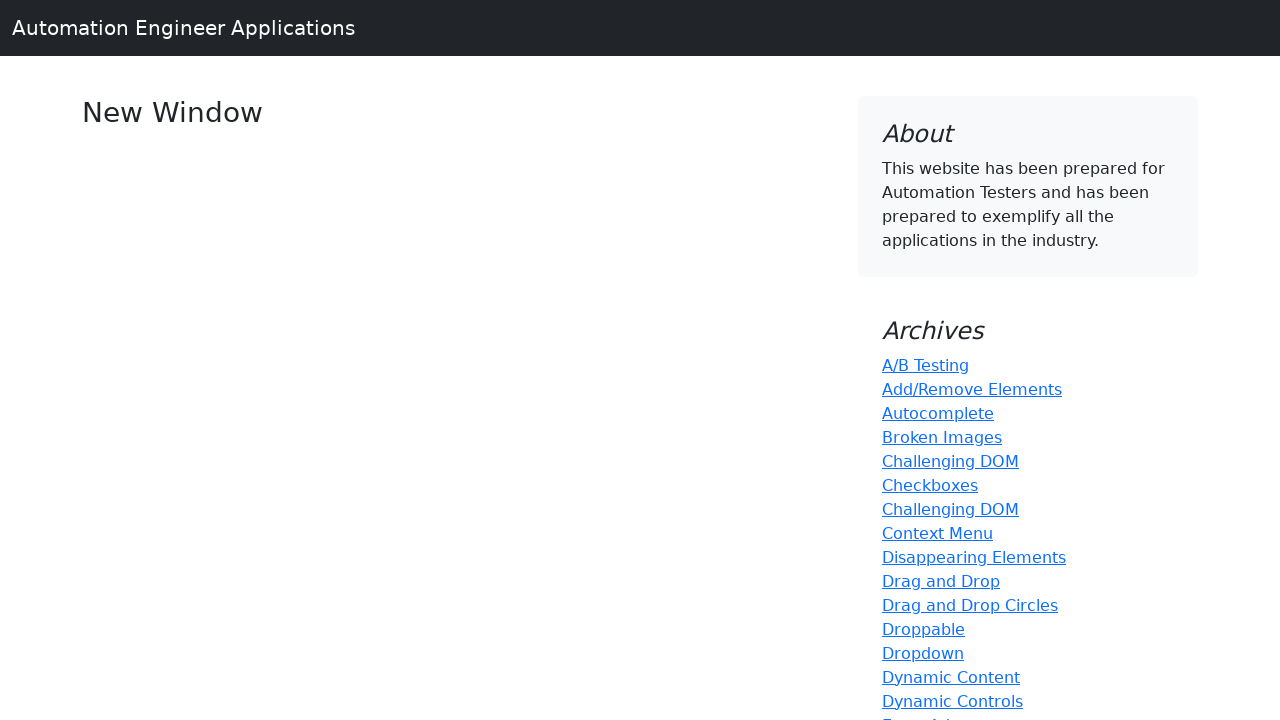

Closed the new window
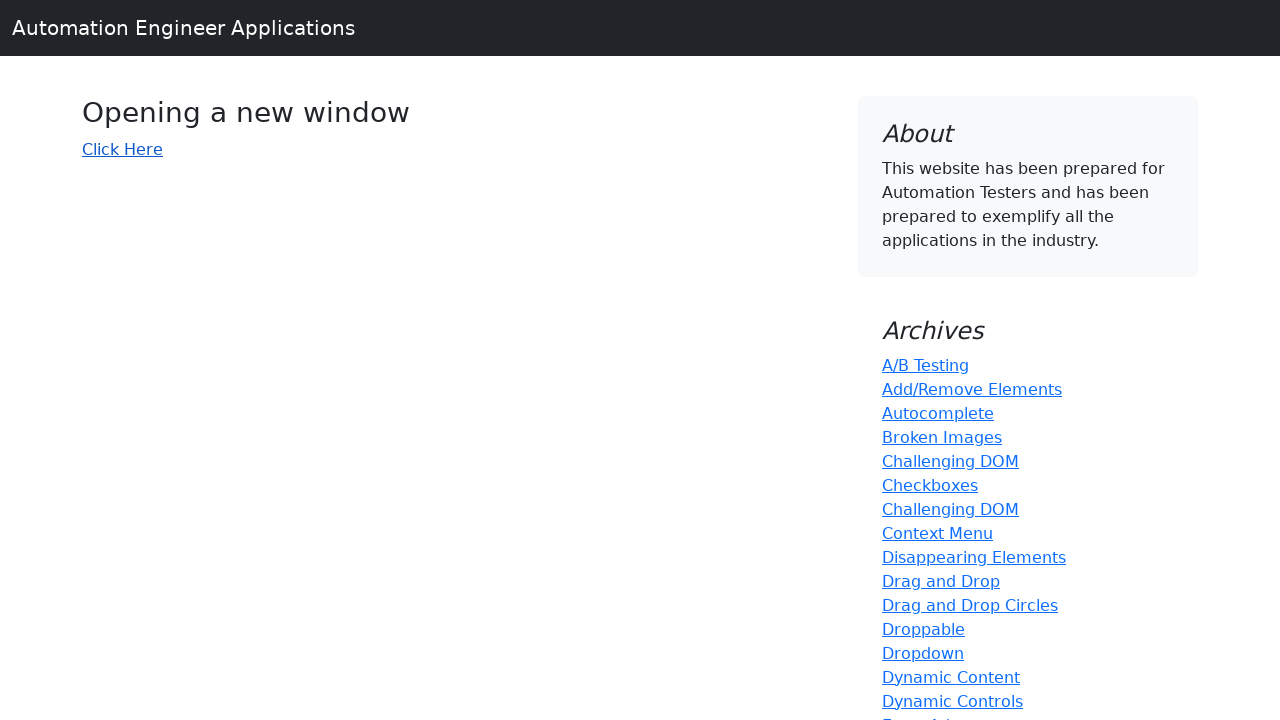

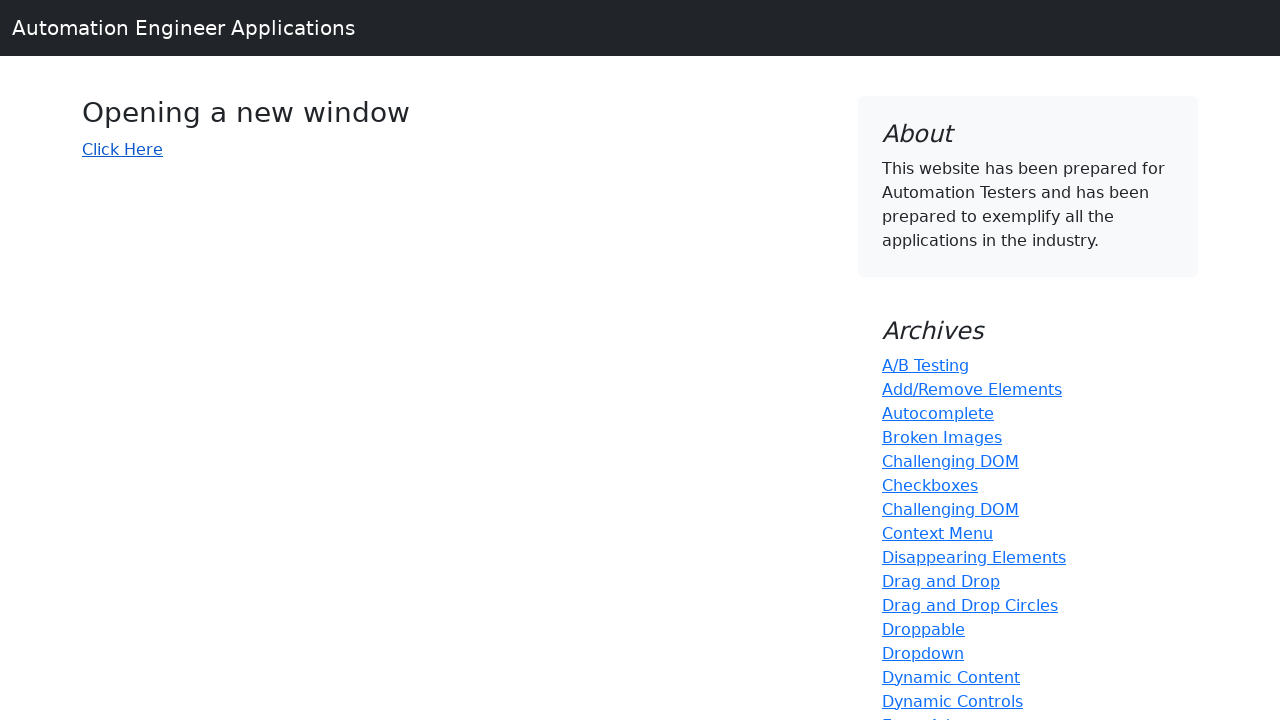